Tests the Text Box form on DemoQA by navigating to the Elements section, filling in name and email fields, submitting the form, and verifying the displayed output matches the input values.

Starting URL: https://demoqa.com

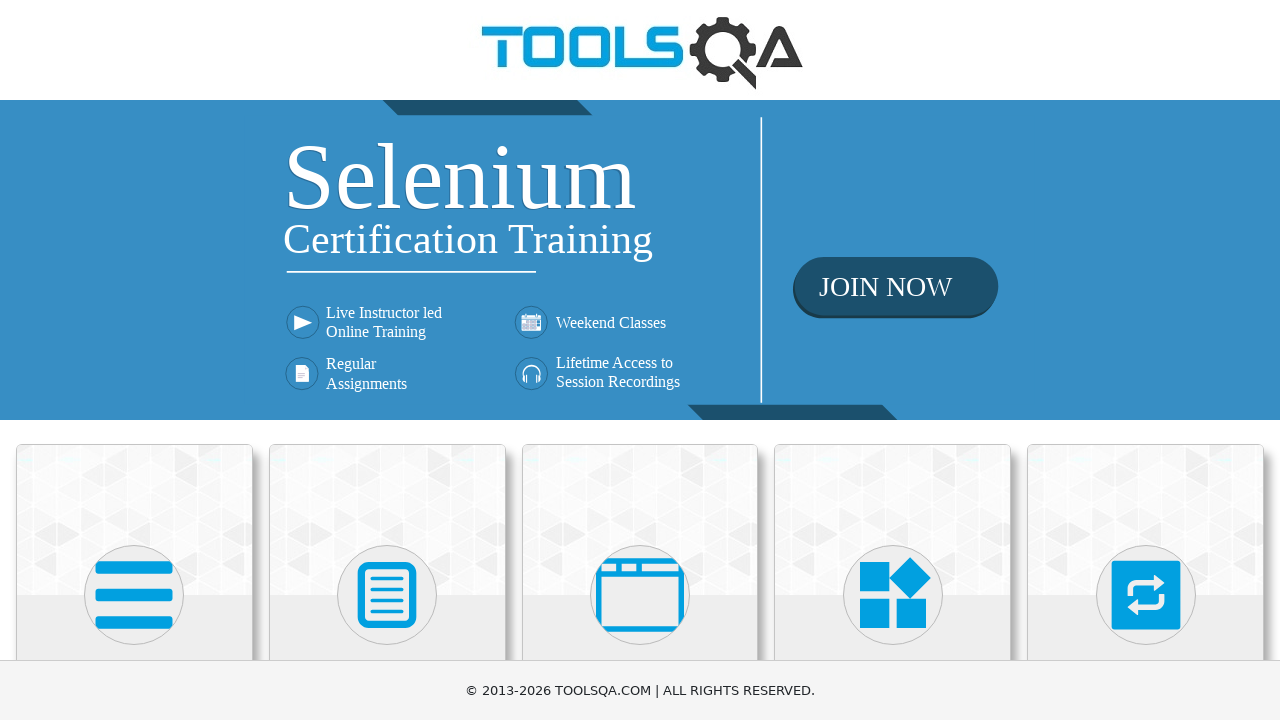

Clicked on Elements section card at (134, 520) on xpath=//div[@class='card-up'][1]
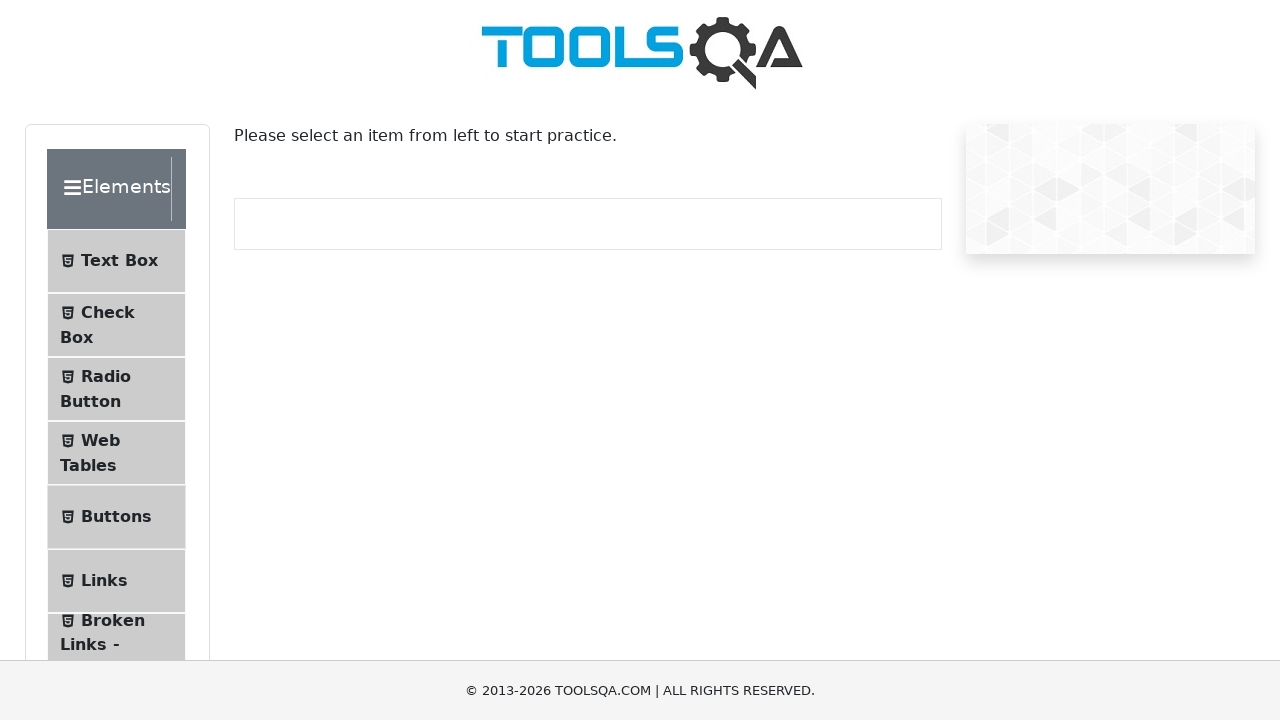

Clicked on Text Box option from menu at (119, 261) on xpath=//span[contains(text(), 'Text Box')]
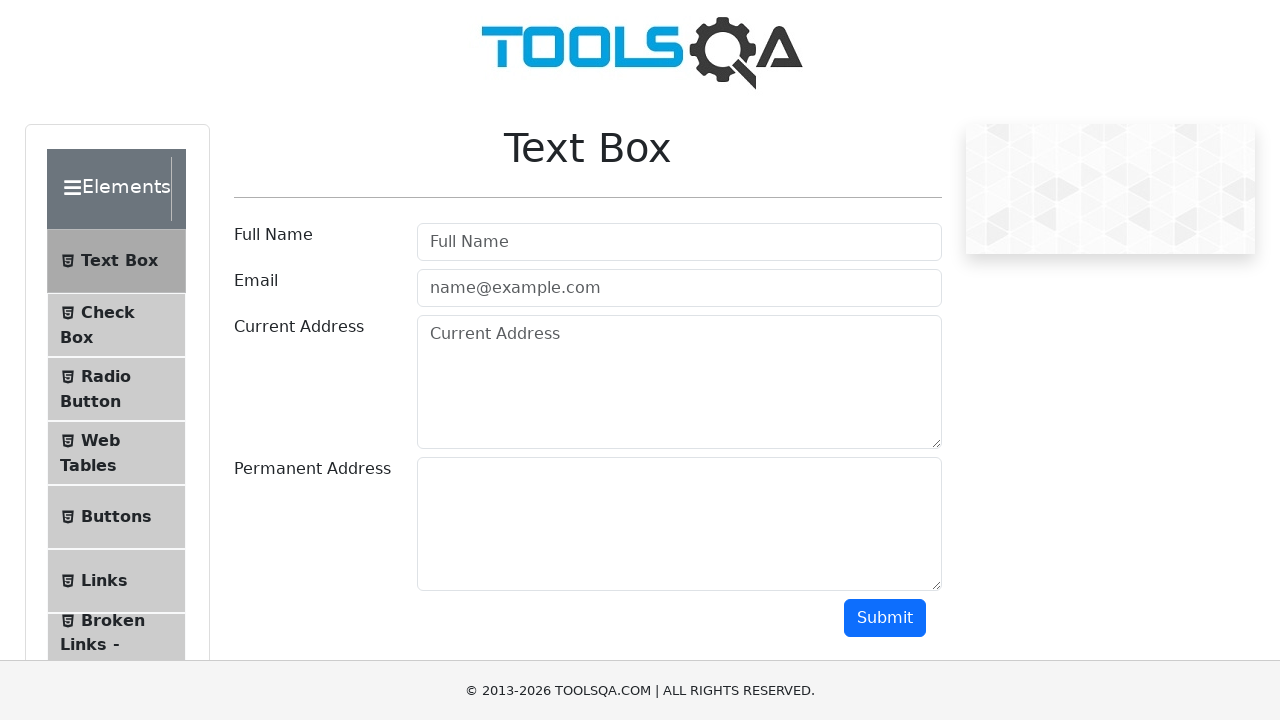

Filled name field with 'Jane Dou' on #userName
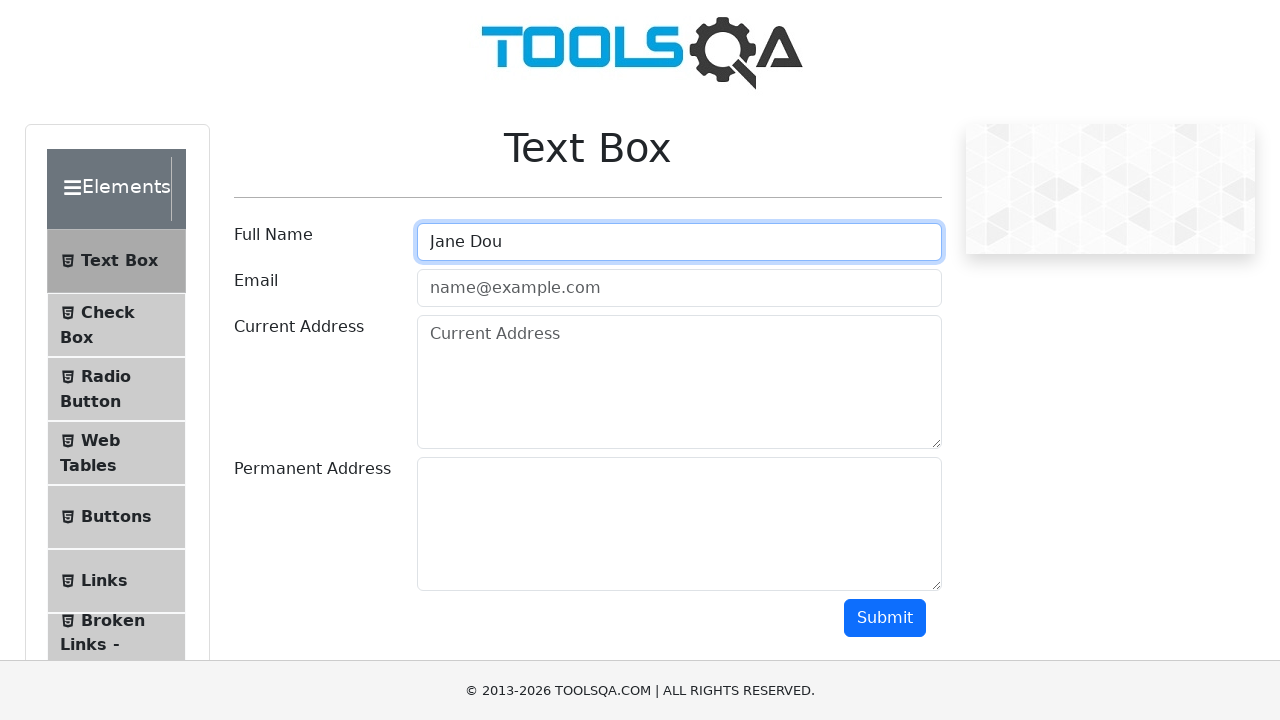

Filled email field with 'example@example.com' on #userEmail
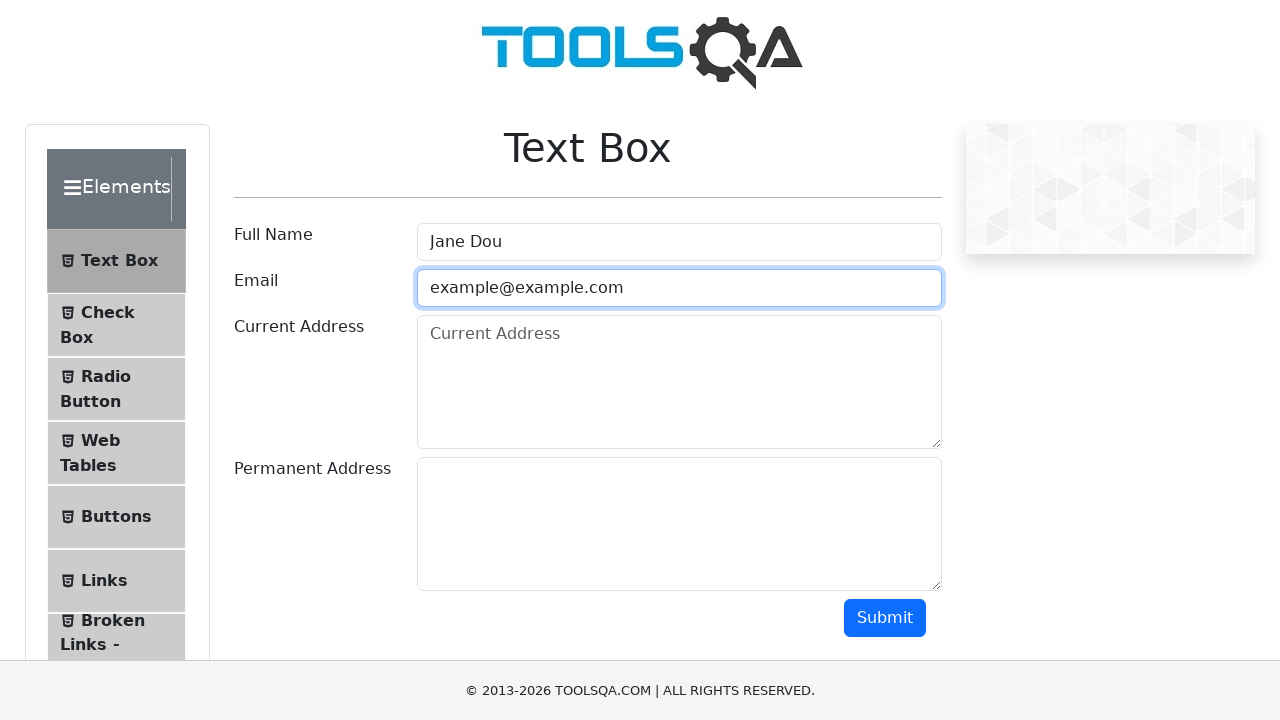

Clicked submit button to submit the form at (885, 618) on #submit
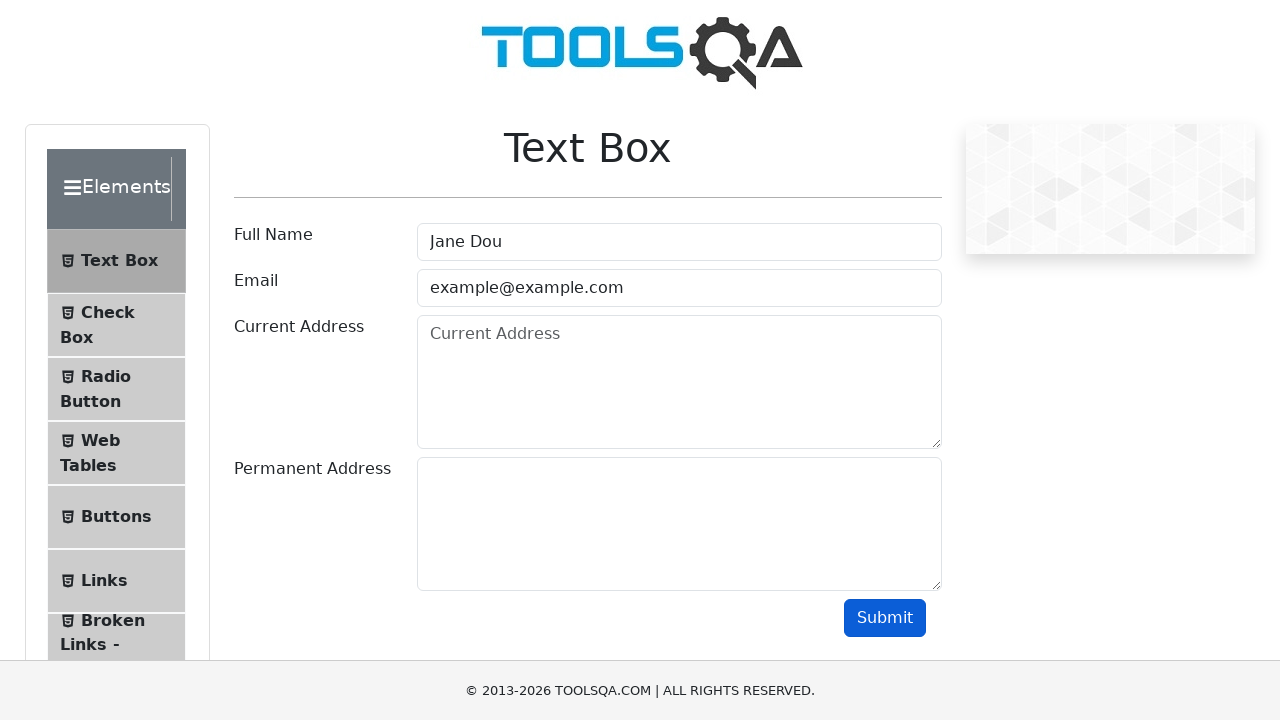

Output name field loaded and is visible
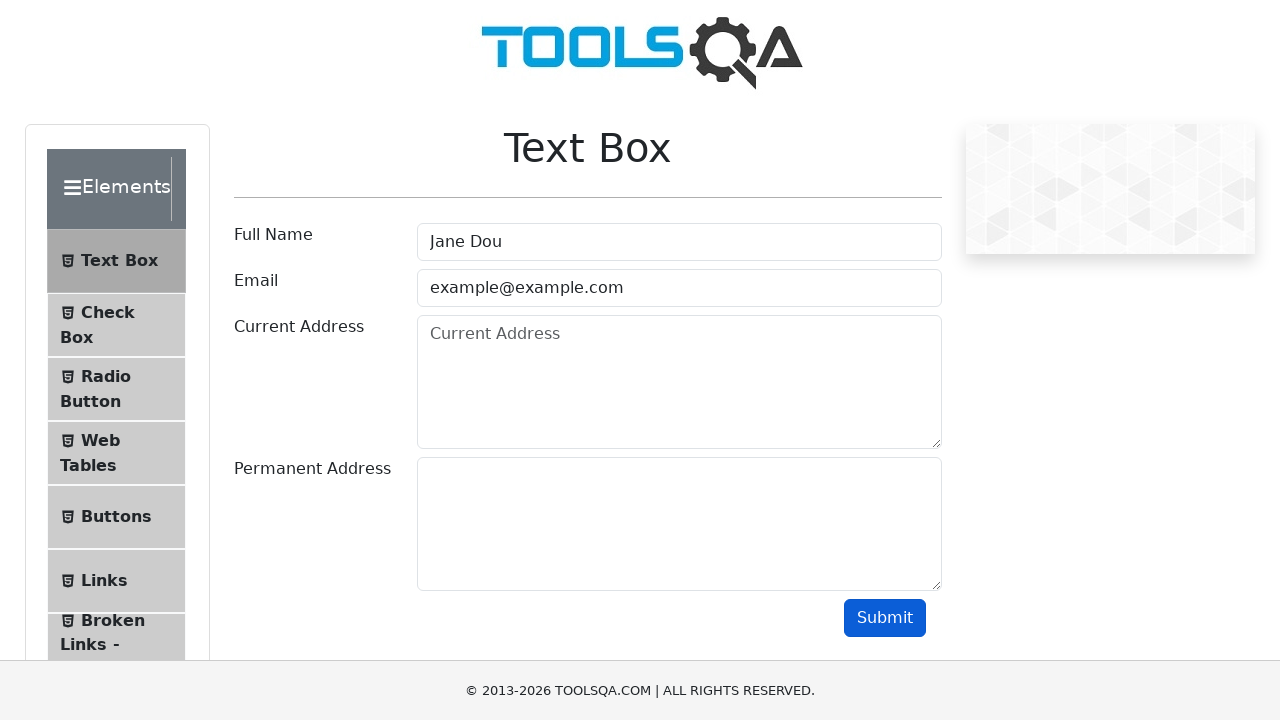

Retrieved name text from output: Name:Jane Dou
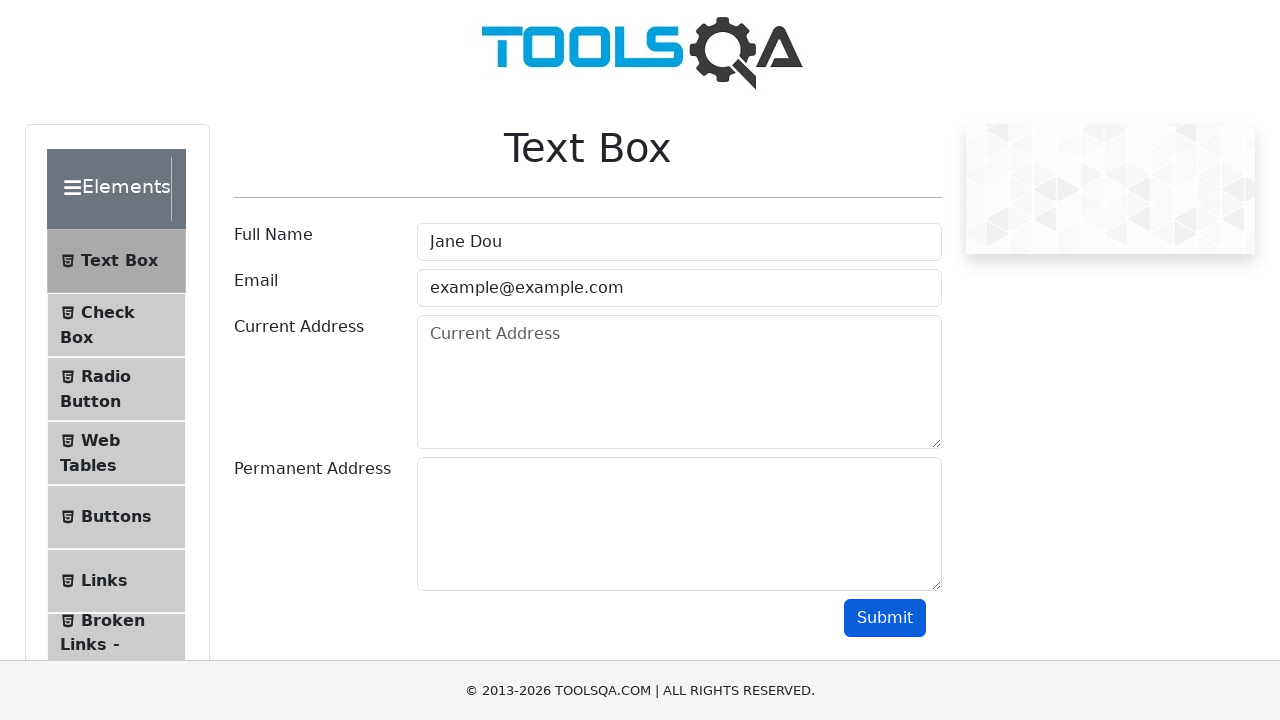

Retrieved email text from output: Email:example@example.com
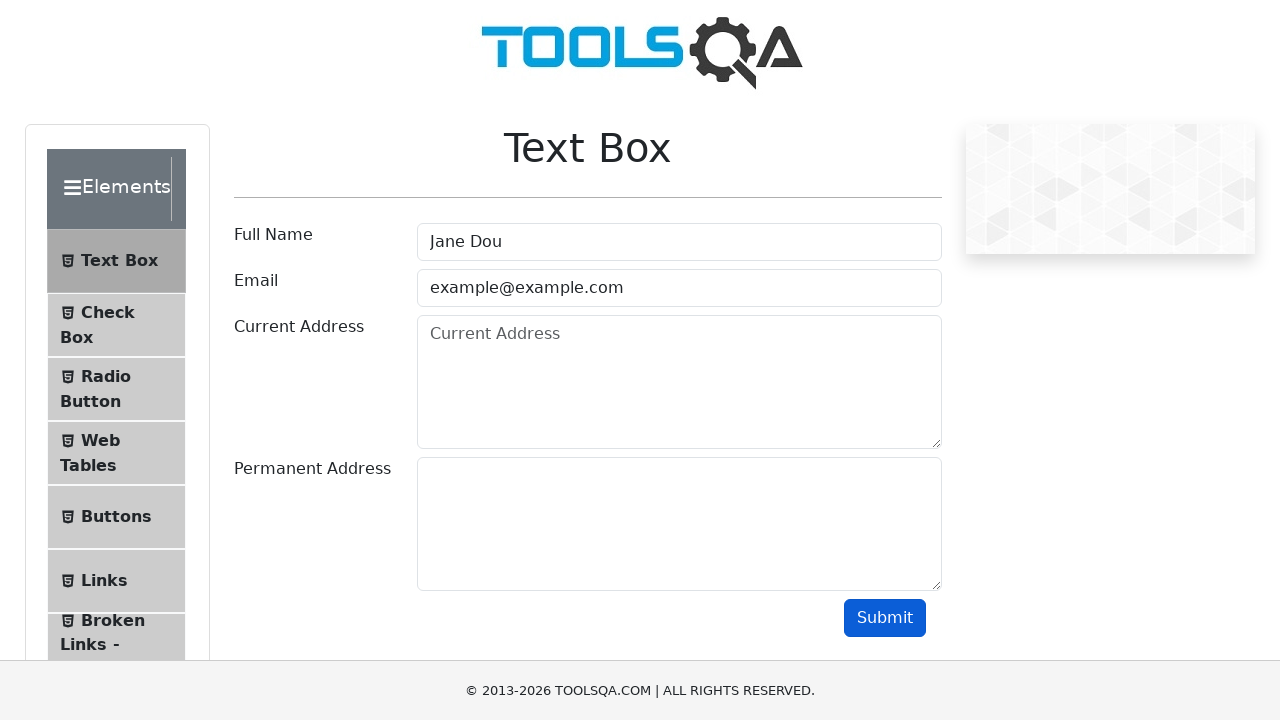

Verified name output matches input 'Jane Dou'
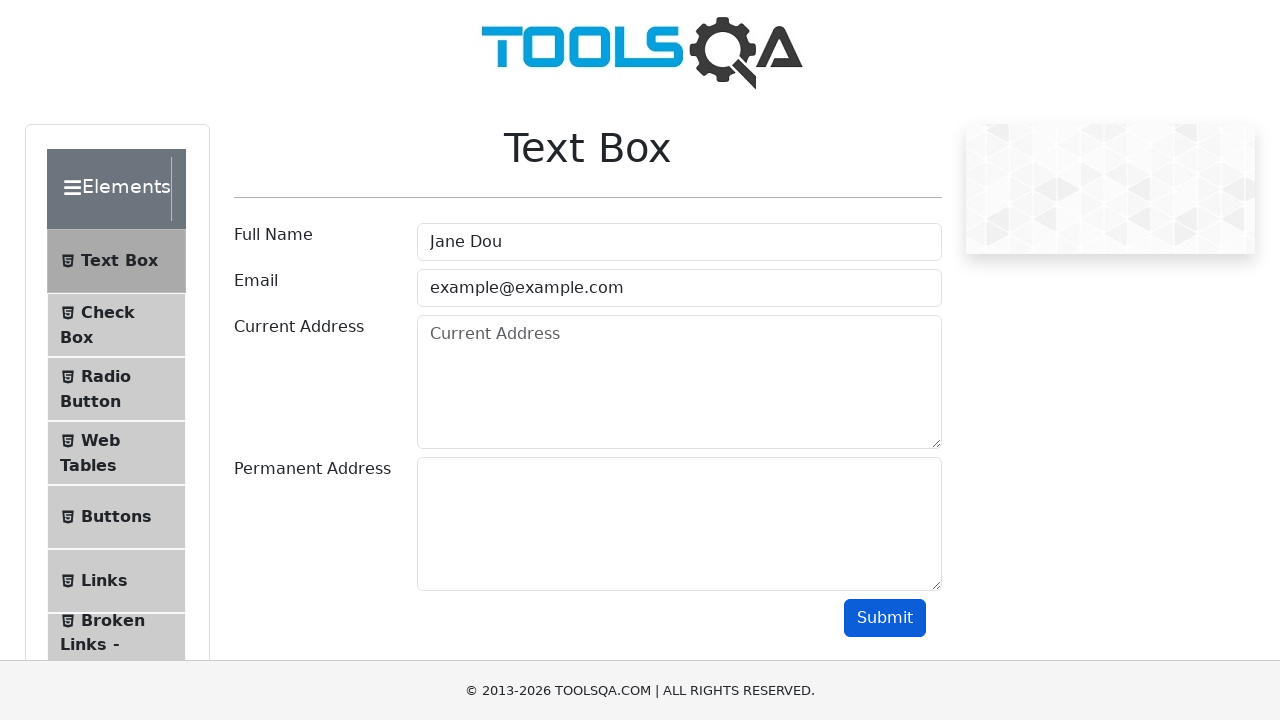

Verified email output matches input 'example@example.com'
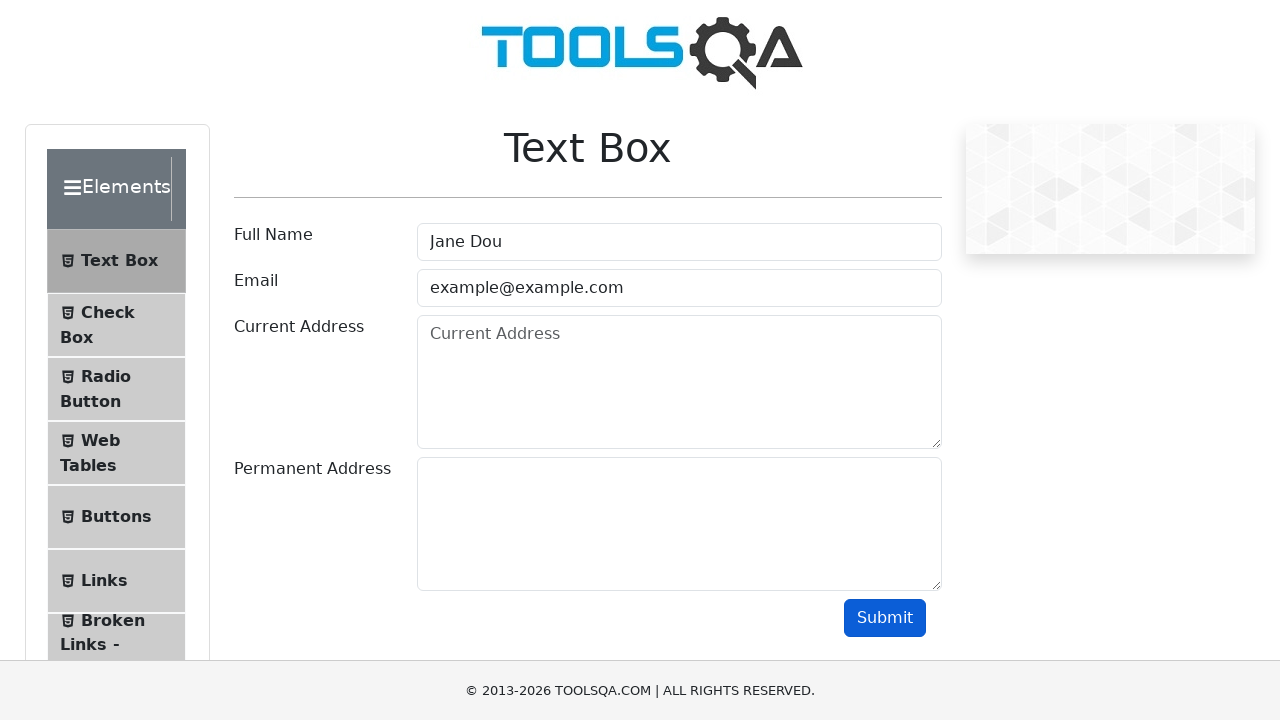

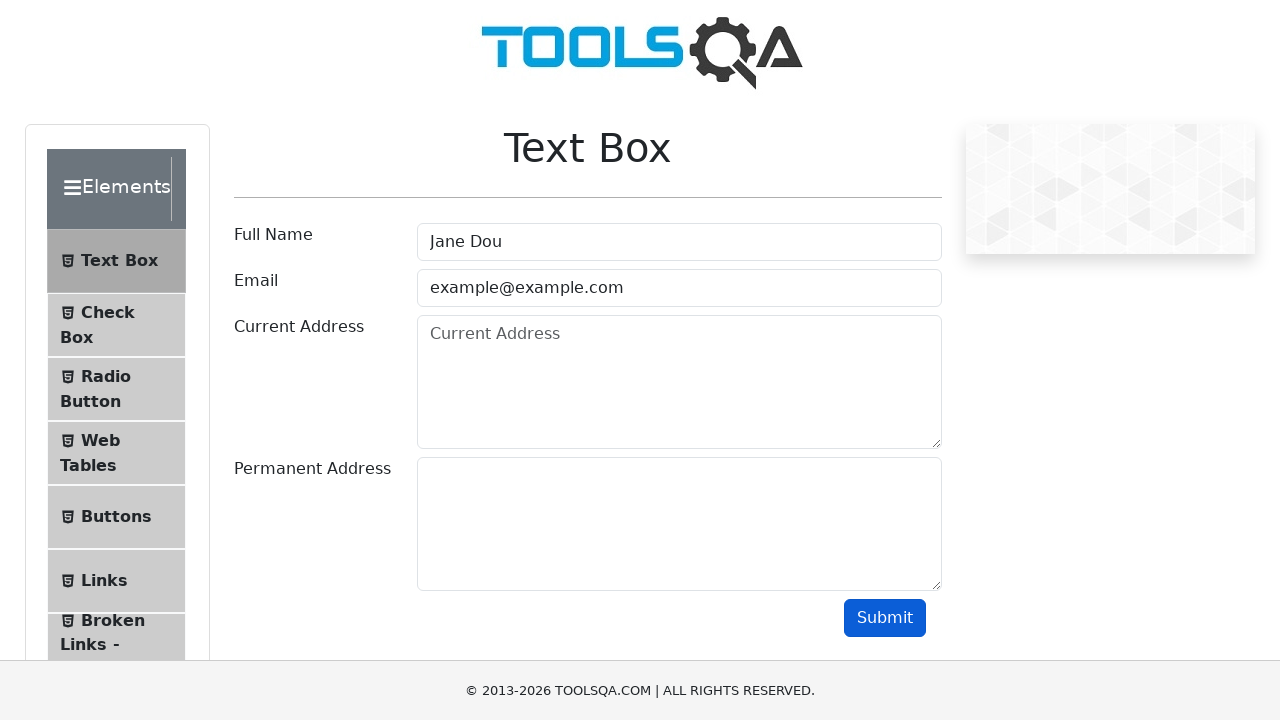